Tests clearing the complete state of all items by checking and then unchecking the toggle all checkbox.

Starting URL: https://demo.playwright.dev/todomvc

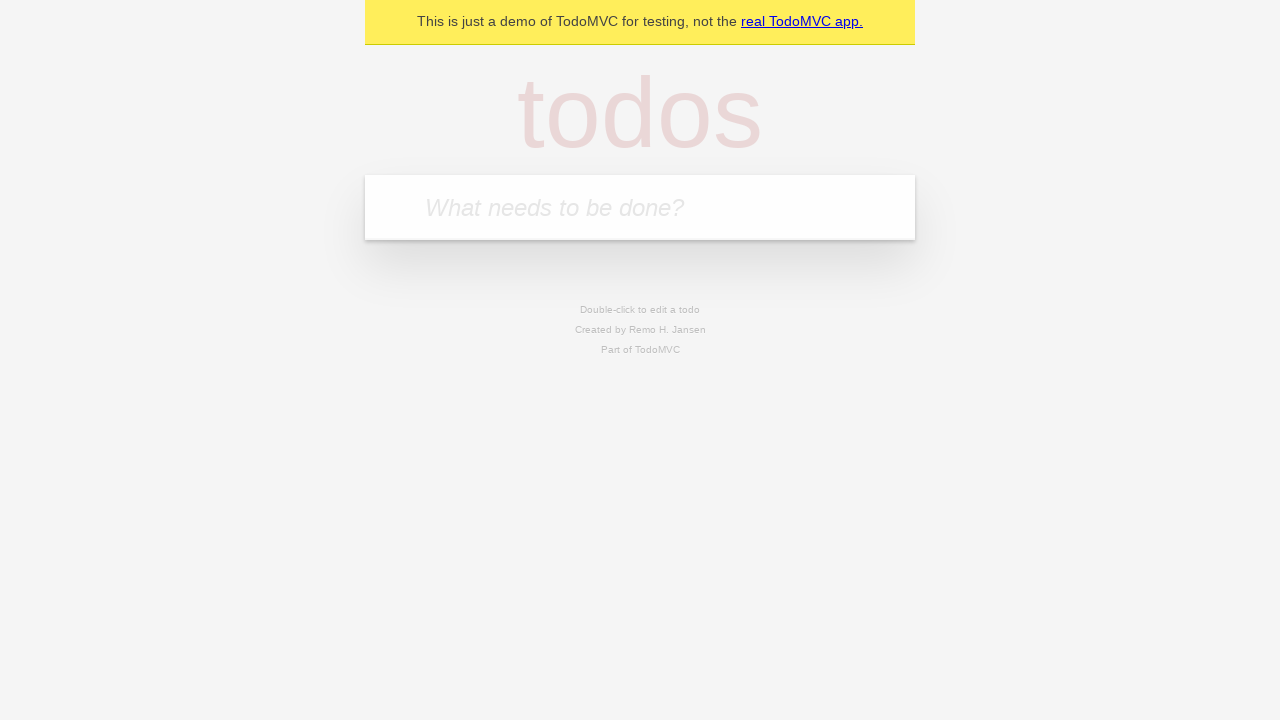

Filled todo input with 'buy some cheese' on internal:attr=[placeholder="What needs to be done?"i]
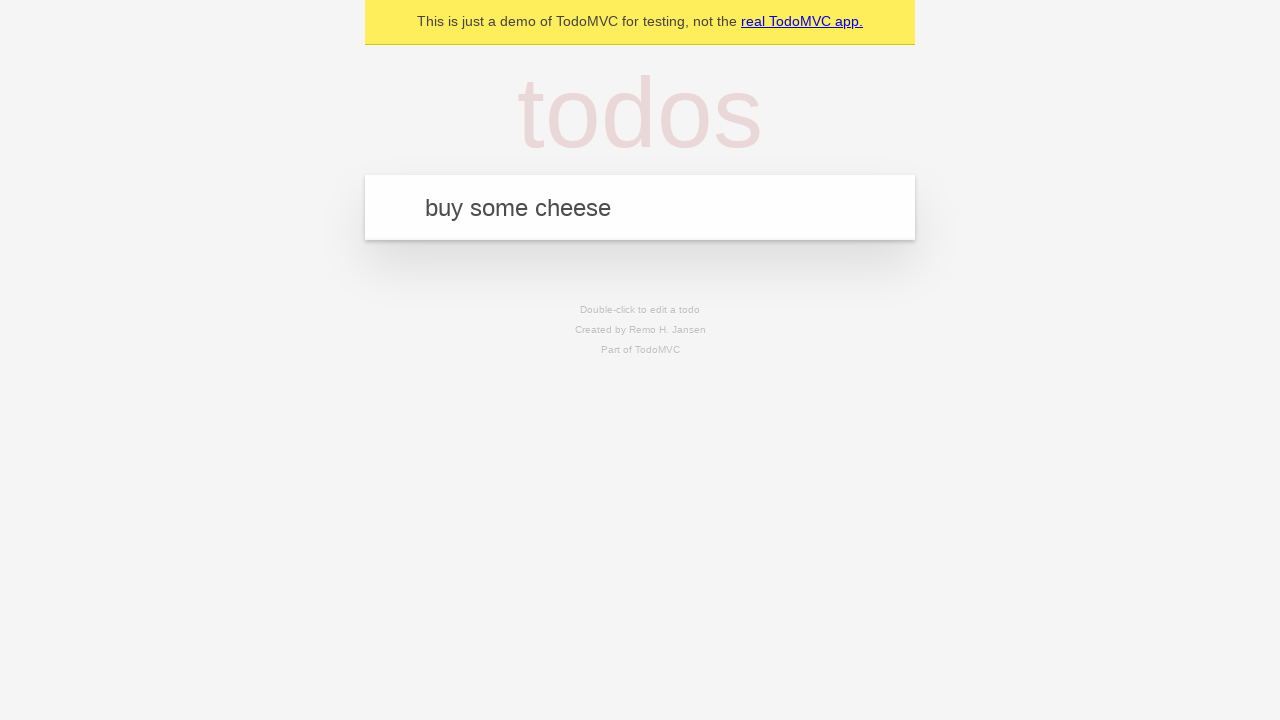

Pressed Enter to add first todo on internal:attr=[placeholder="What needs to be done?"i]
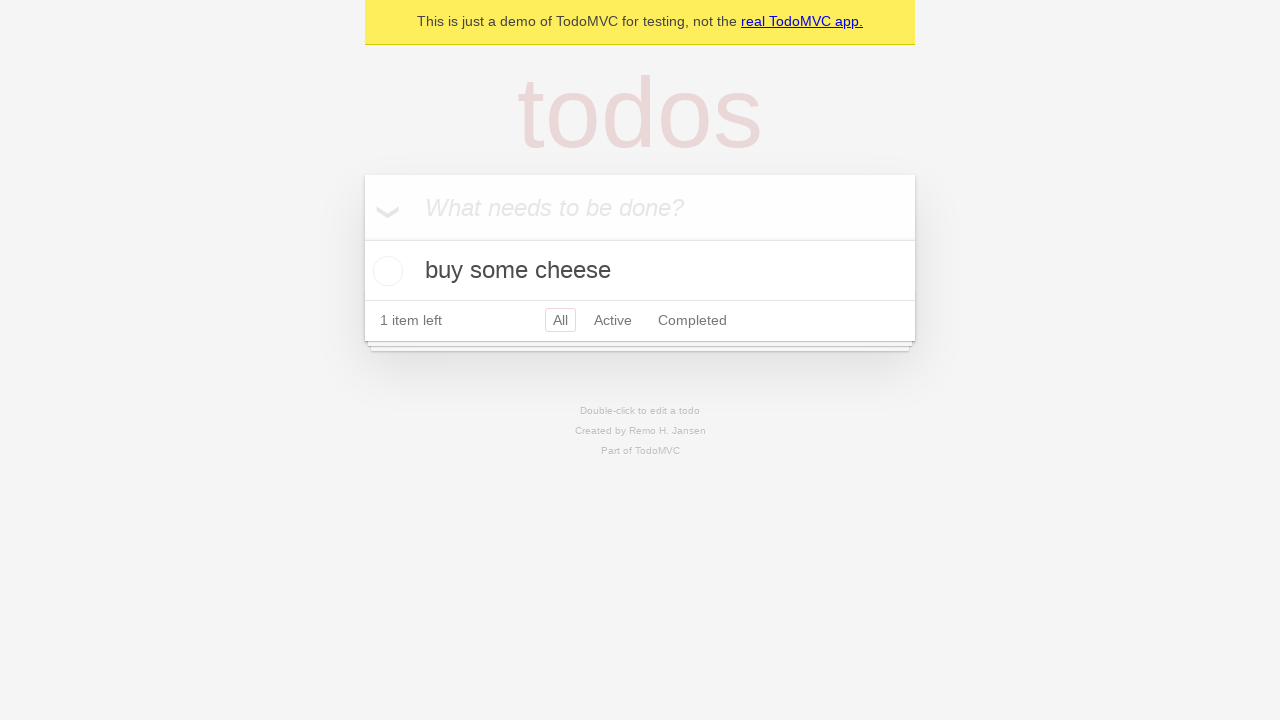

Filled todo input with 'feed the cat' on internal:attr=[placeholder="What needs to be done?"i]
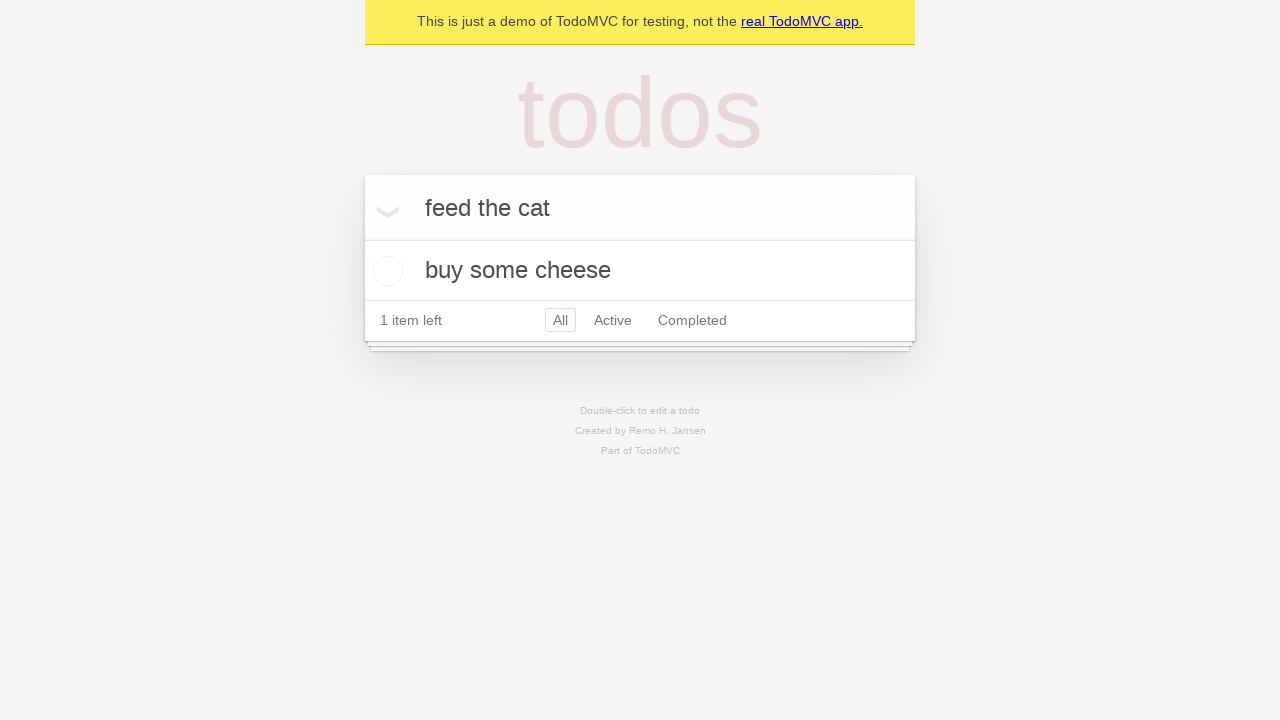

Pressed Enter to add second todo on internal:attr=[placeholder="What needs to be done?"i]
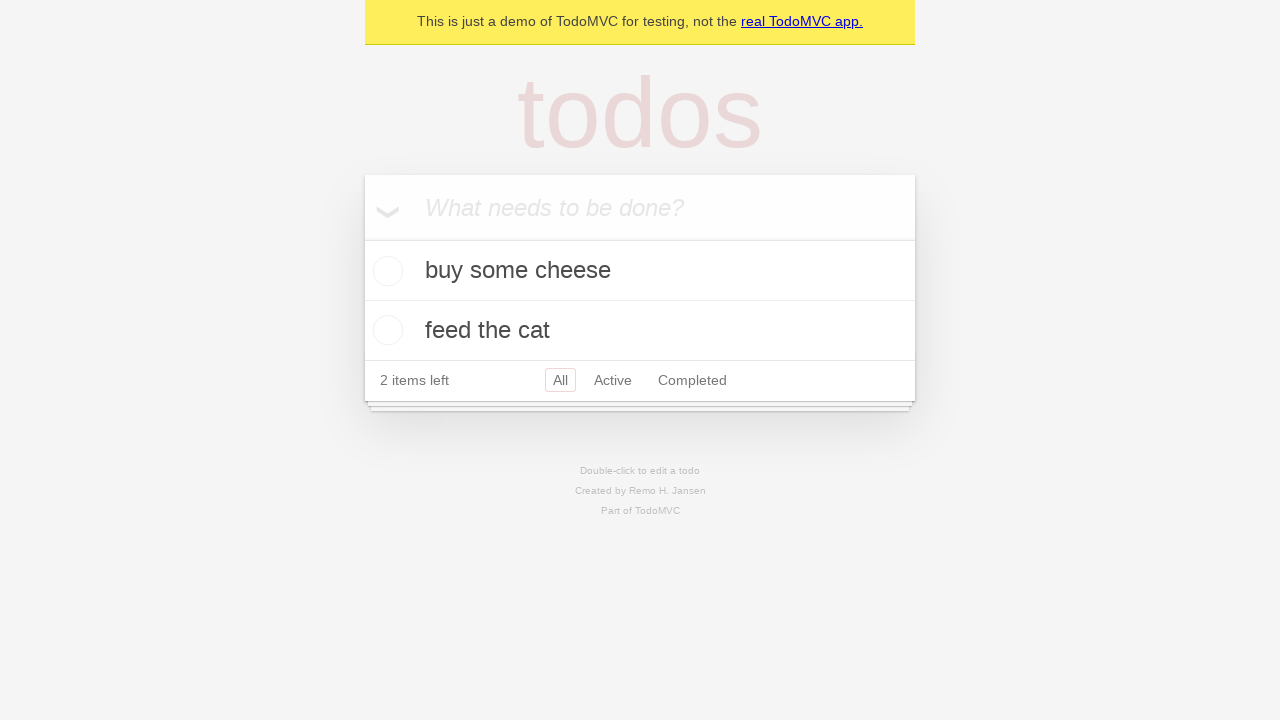

Filled todo input with 'book a doctors appointment' on internal:attr=[placeholder="What needs to be done?"i]
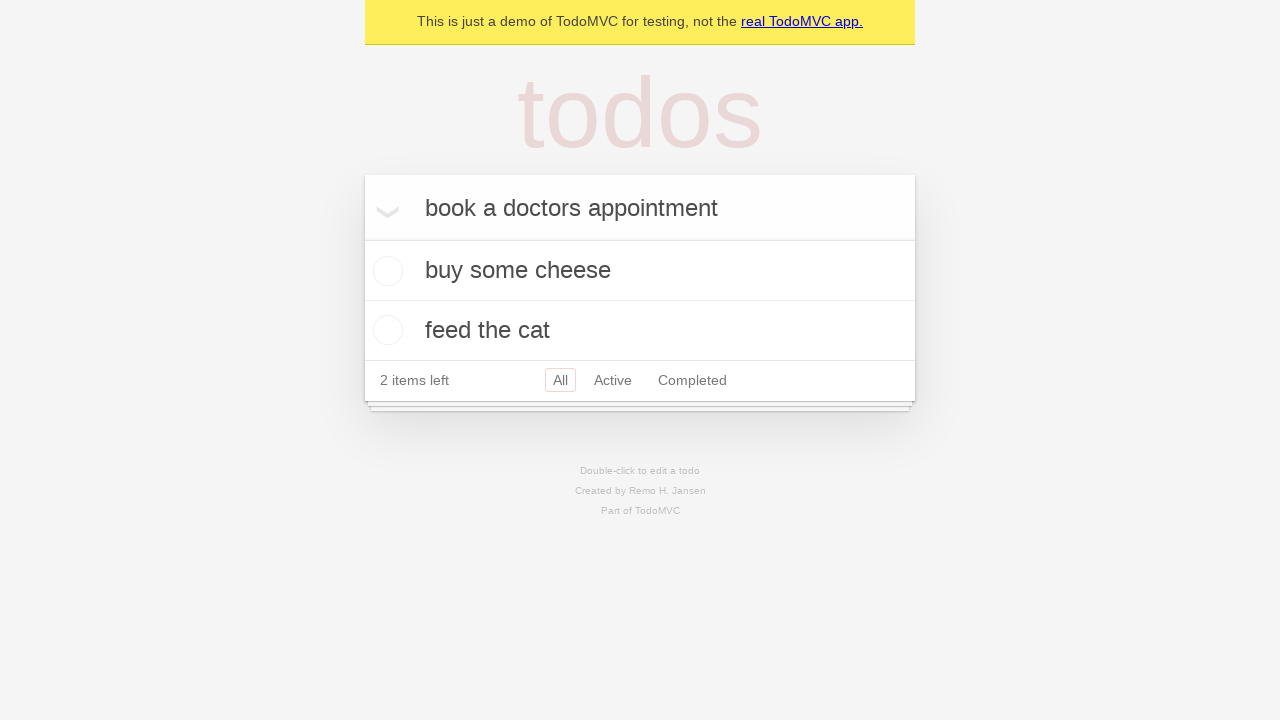

Pressed Enter to add third todo on internal:attr=[placeholder="What needs to be done?"i]
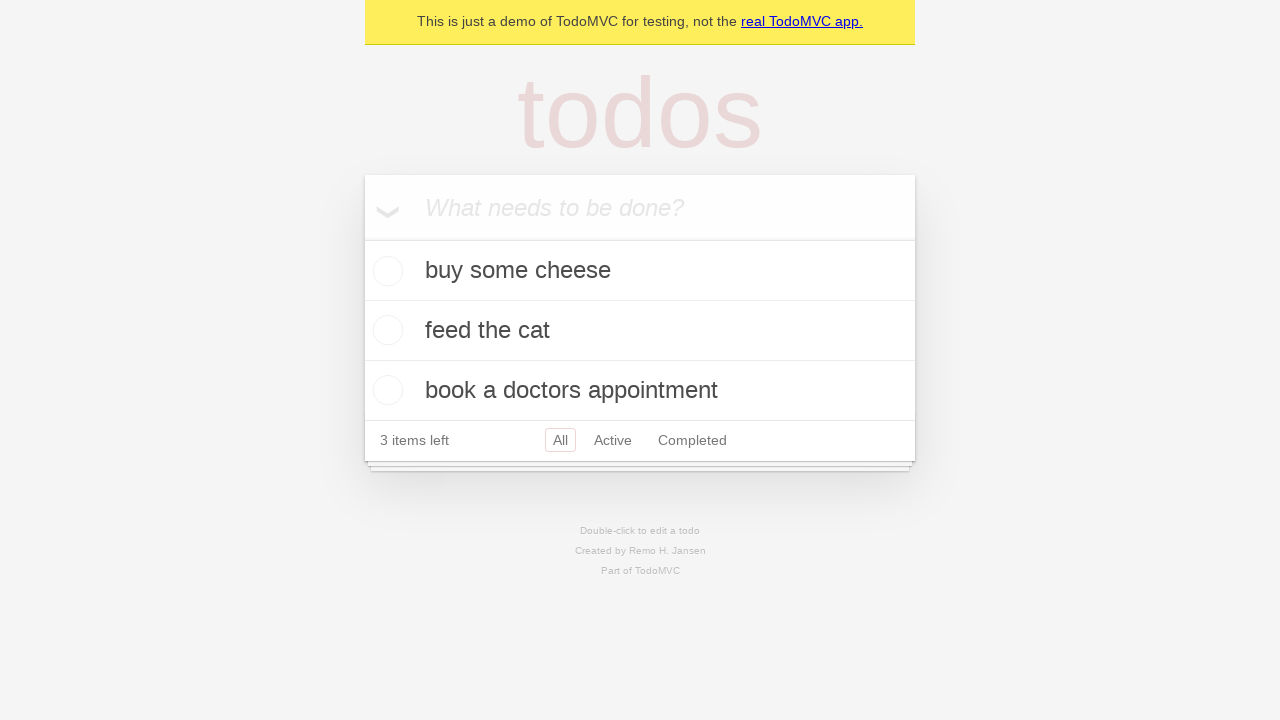

Clicked toggle all checkbox to mark all items as complete at (362, 238) on internal:label="Mark all as complete"i
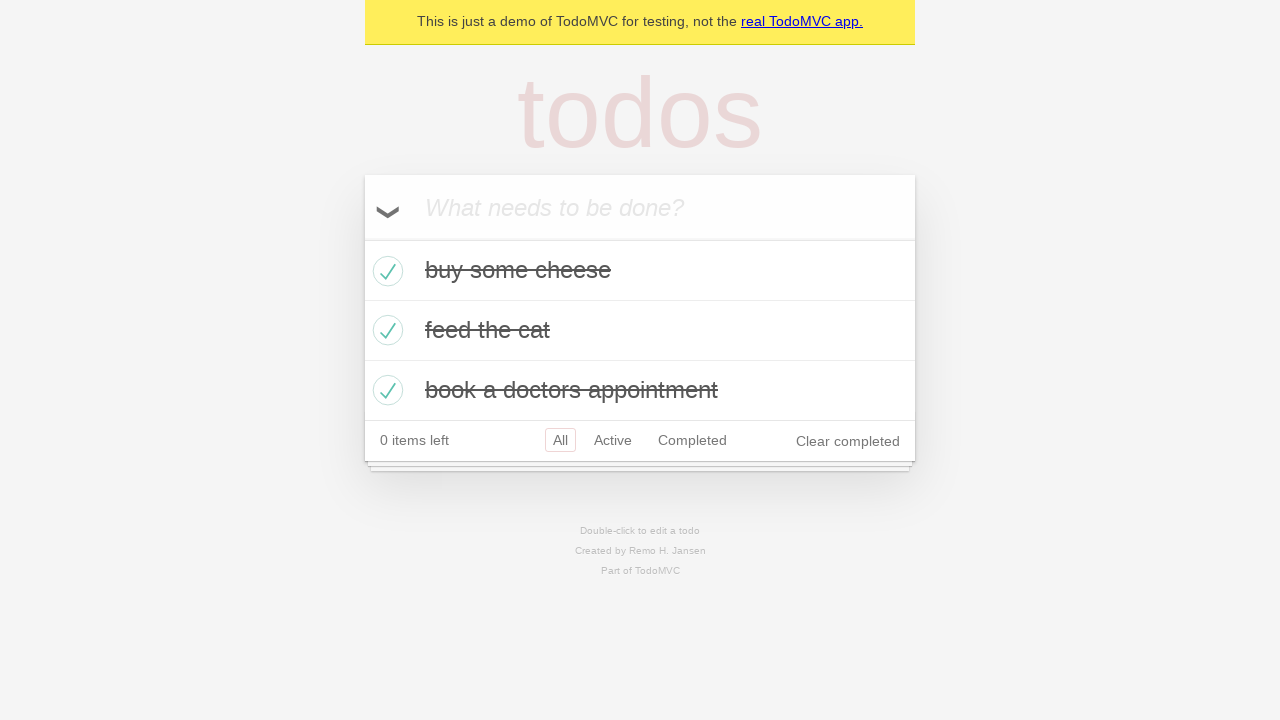

Clicked toggle all checkbox to uncheck all completed items at (362, 238) on internal:label="Mark all as complete"i
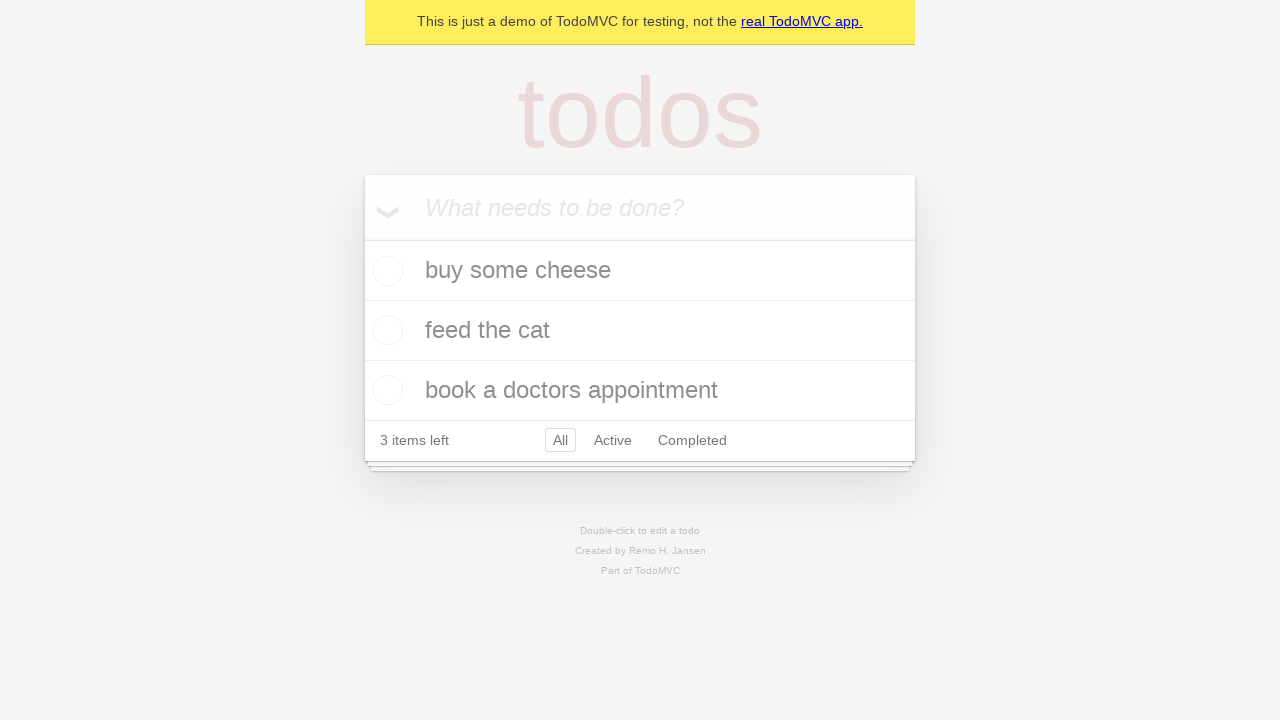

Verified that todo items are loaded and not marked as complete
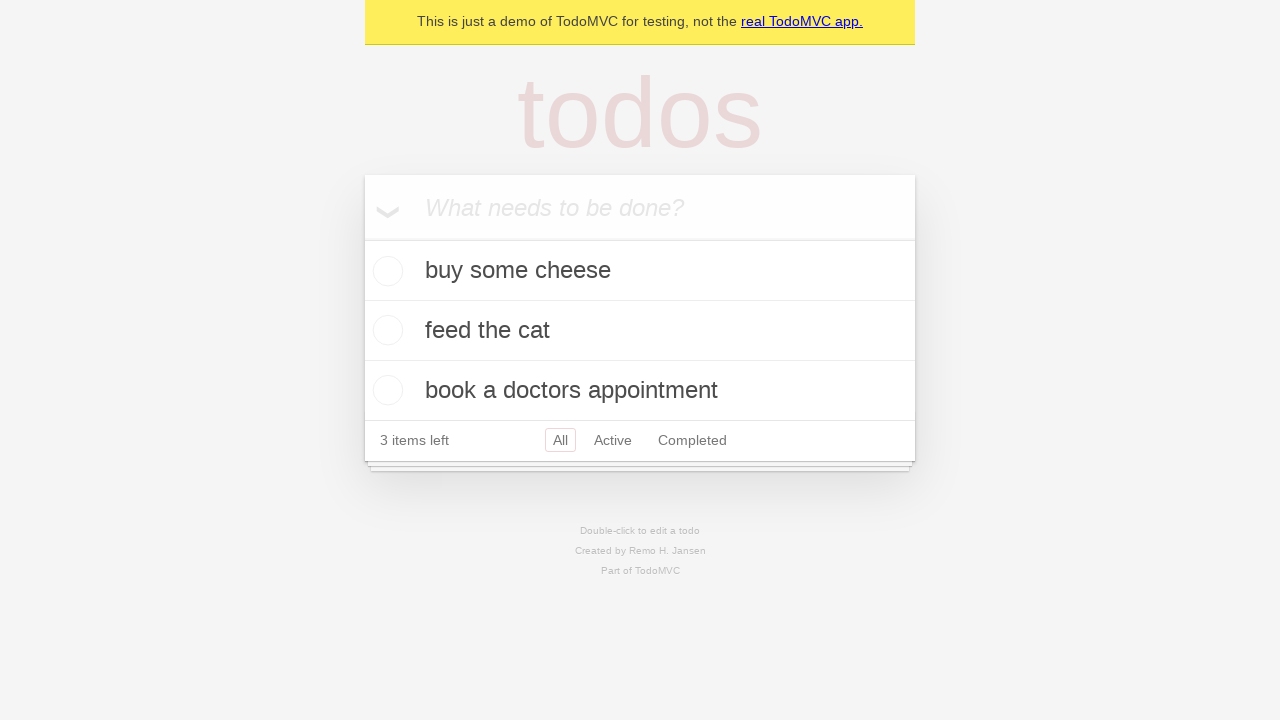

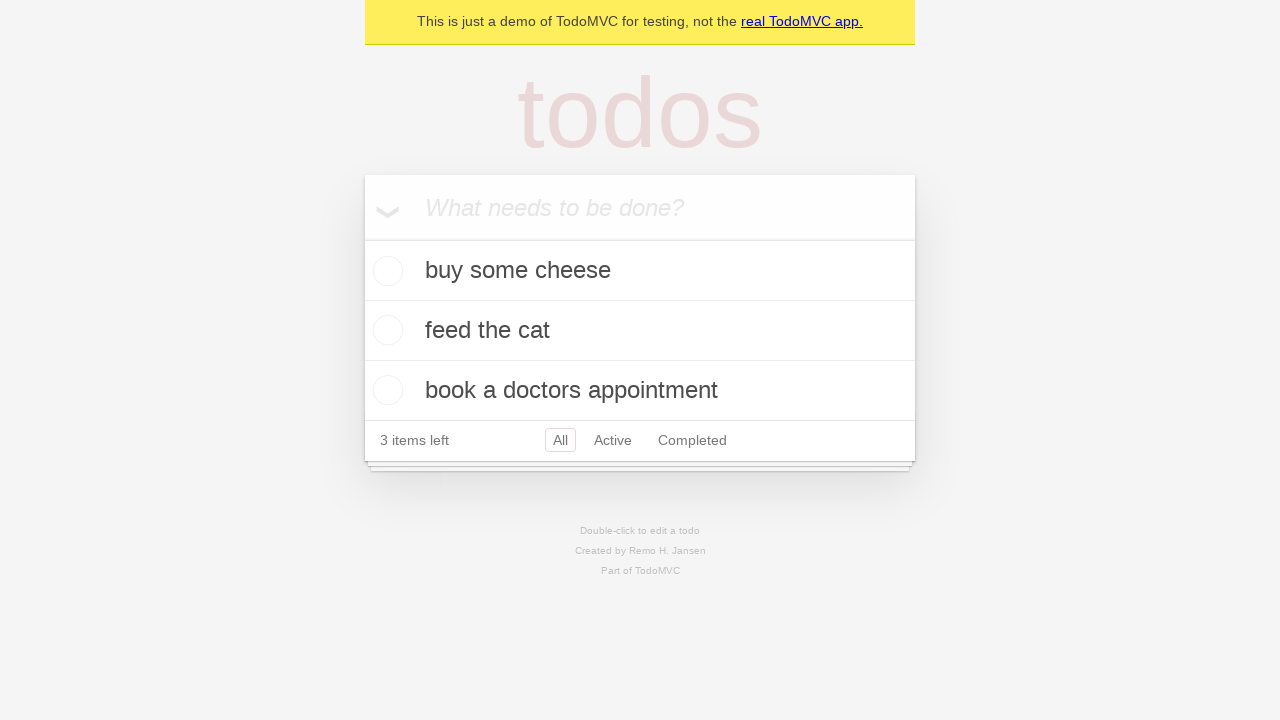